Tests navigation from the Playwright homepage to the Installation page by clicking the "Get started" link

Starting URL: https://playwright.dev/

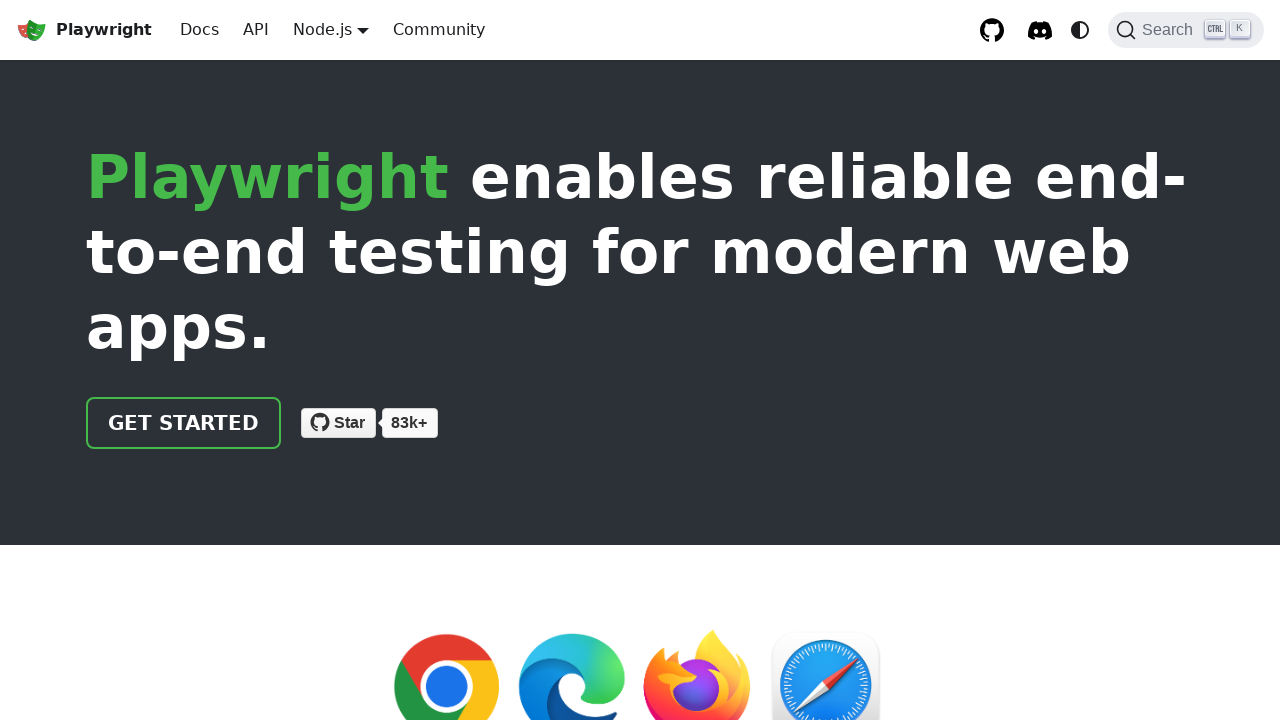

Clicked 'Get started' link on Playwright homepage at (184, 423) on internal:role=link[name="Get started"i]
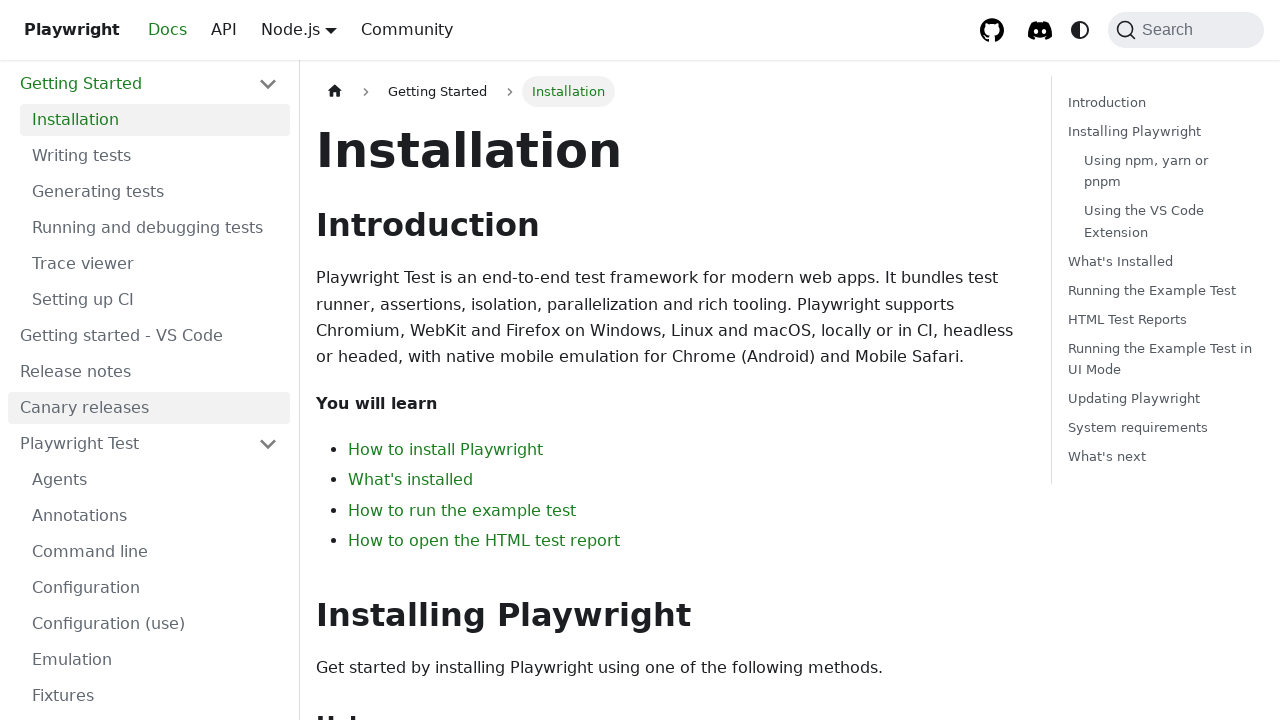

Installation page loaded and heading is visible
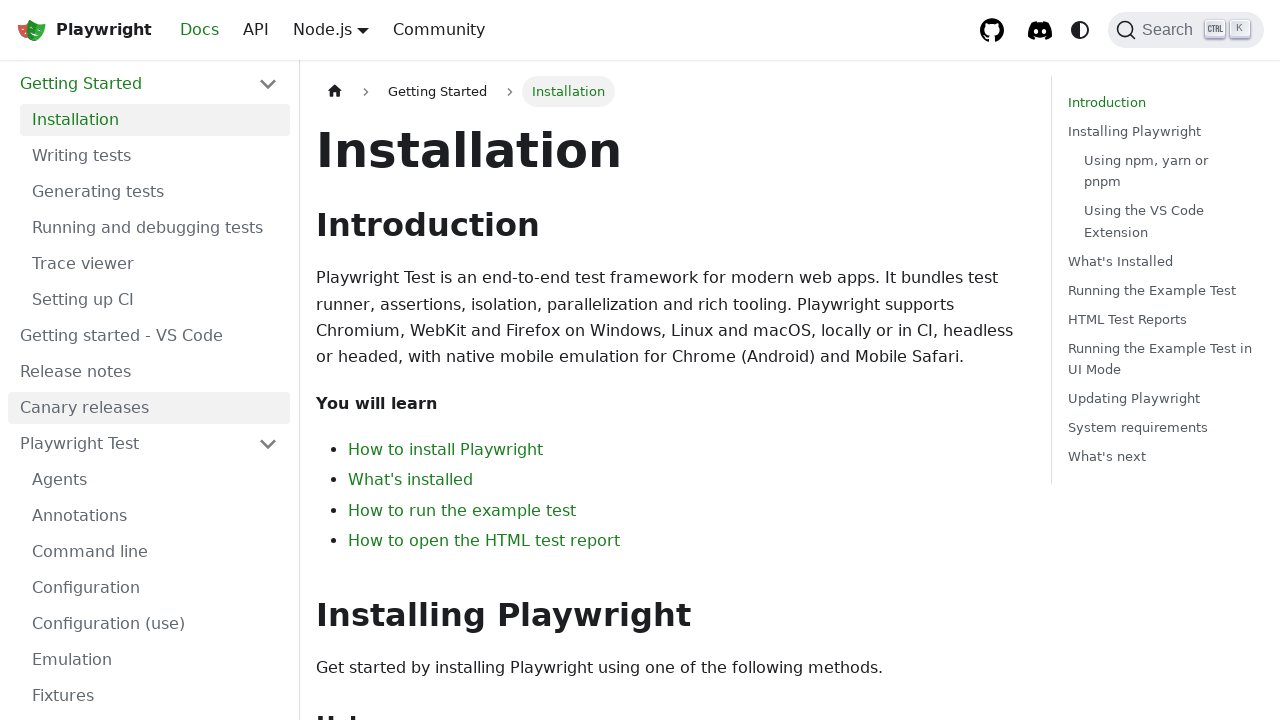

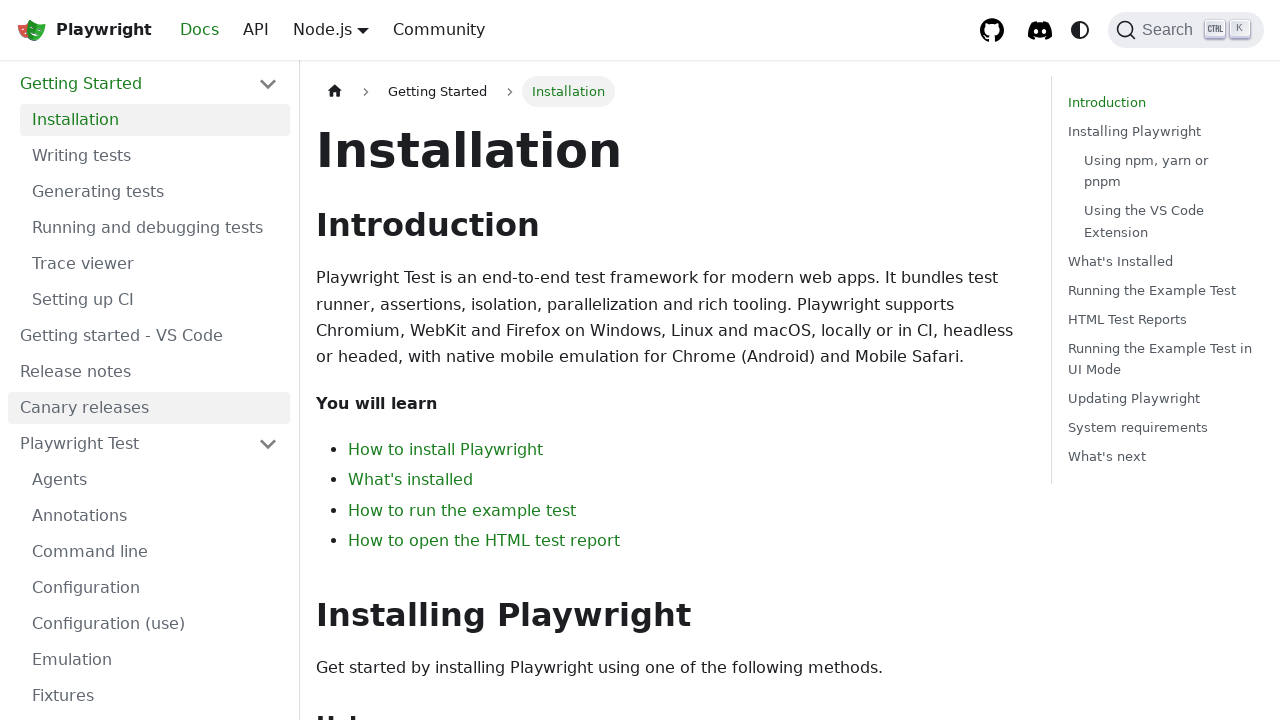